Tests a form submission by filling in name, email, and address fields, then clicking the submit button

Starting URL: https://demoqa.com/text-box

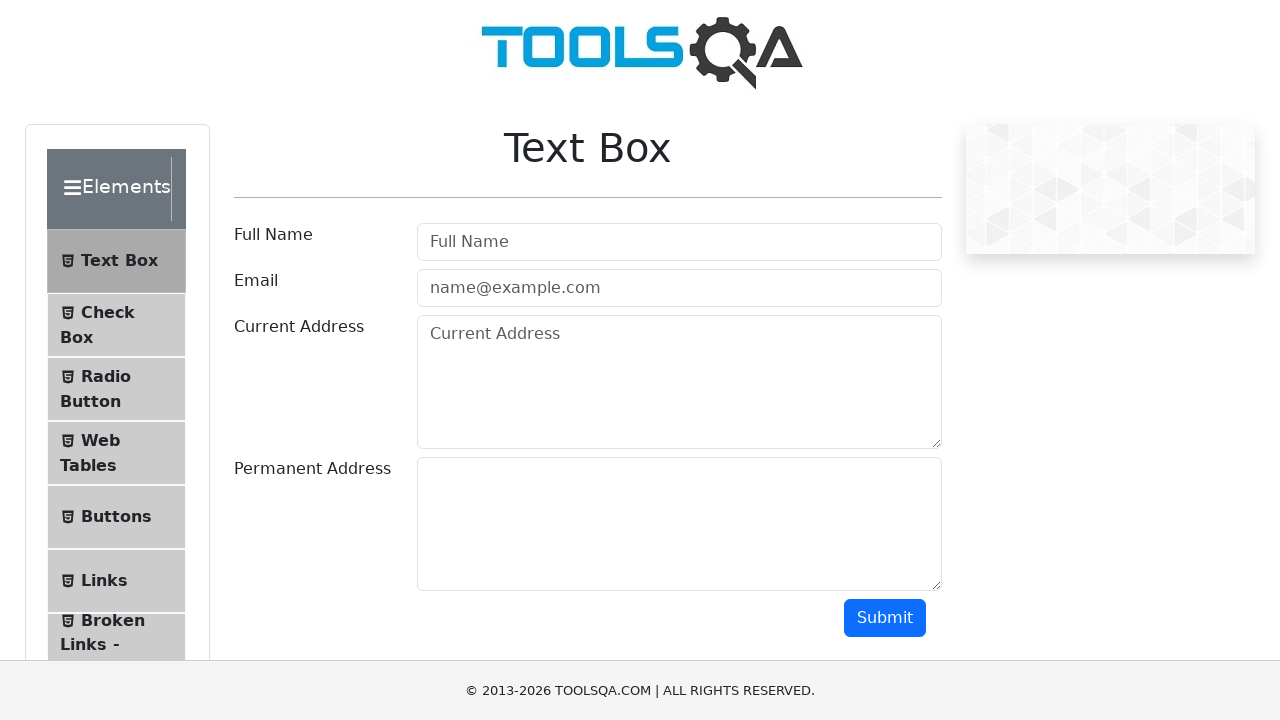

Filled full name field with 'Ghada' on #userName
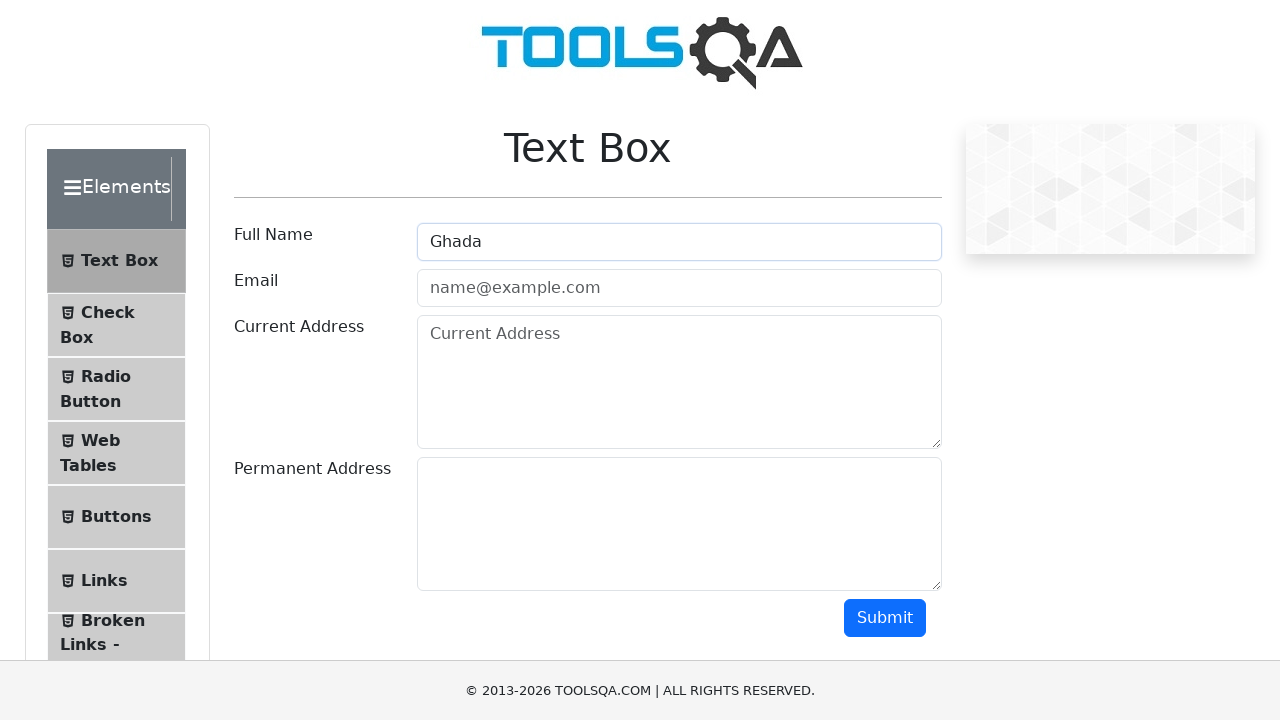

Filled email field with 'Ghada@gmail.com' on #userEmail
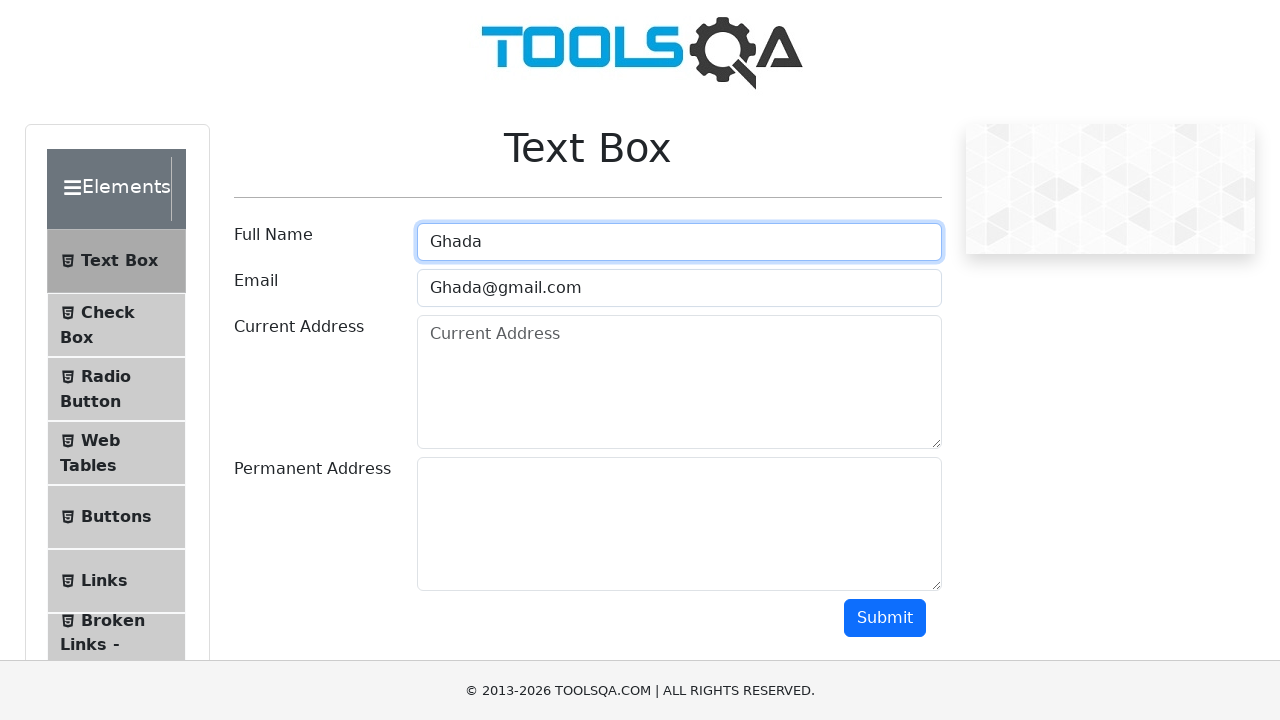

Filled current address field with 'Ennasr' on #currentAddress
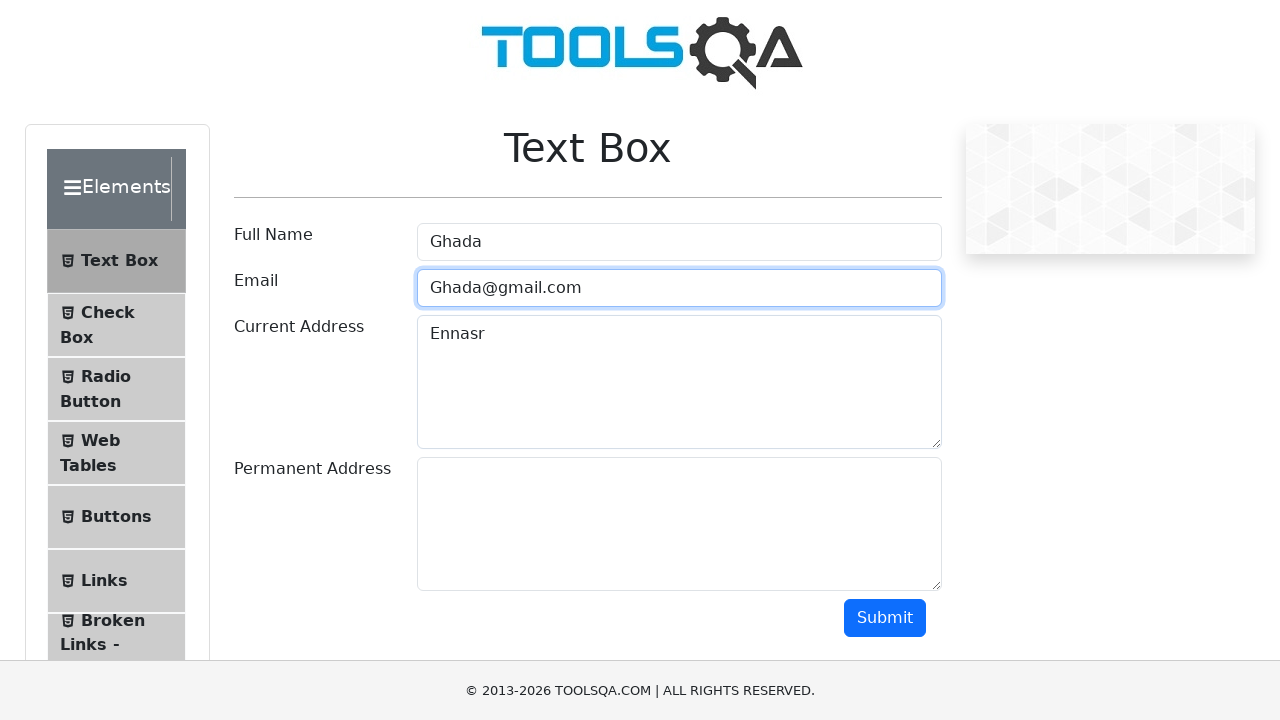

Filled permanent address field with 'Sfax' on #permanentAddress
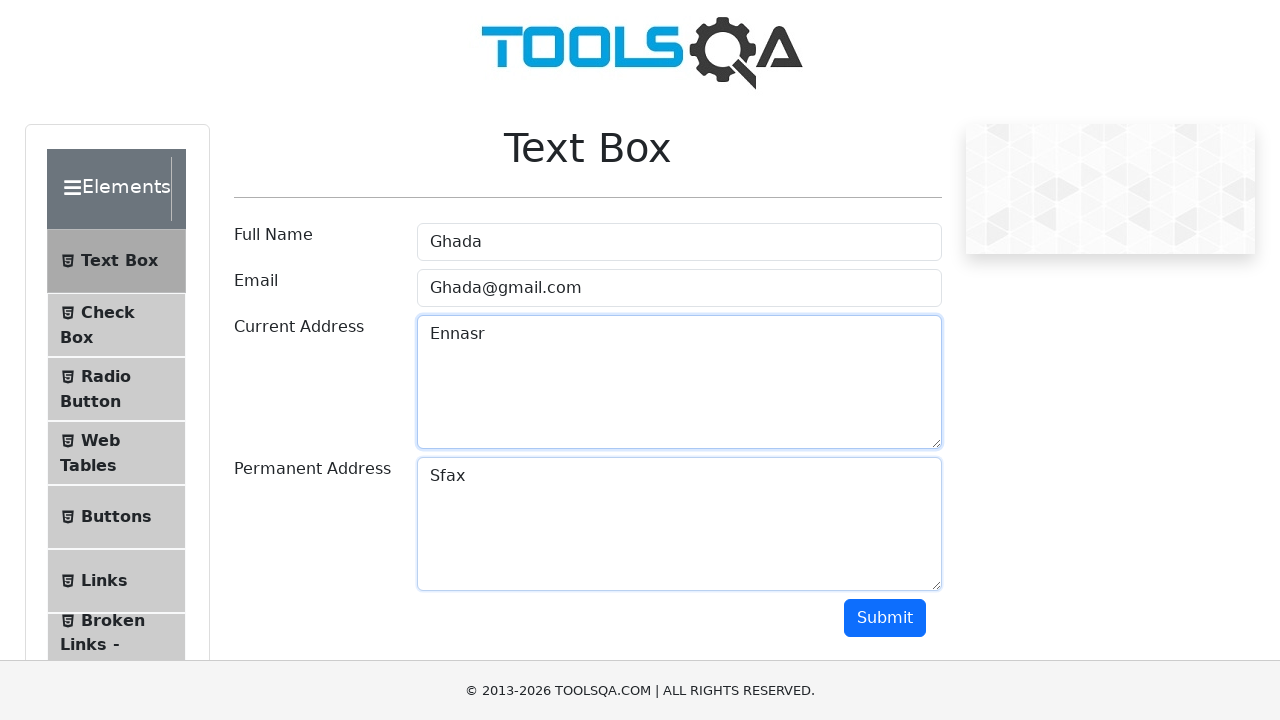

Clicked submit button via JavaScript executor
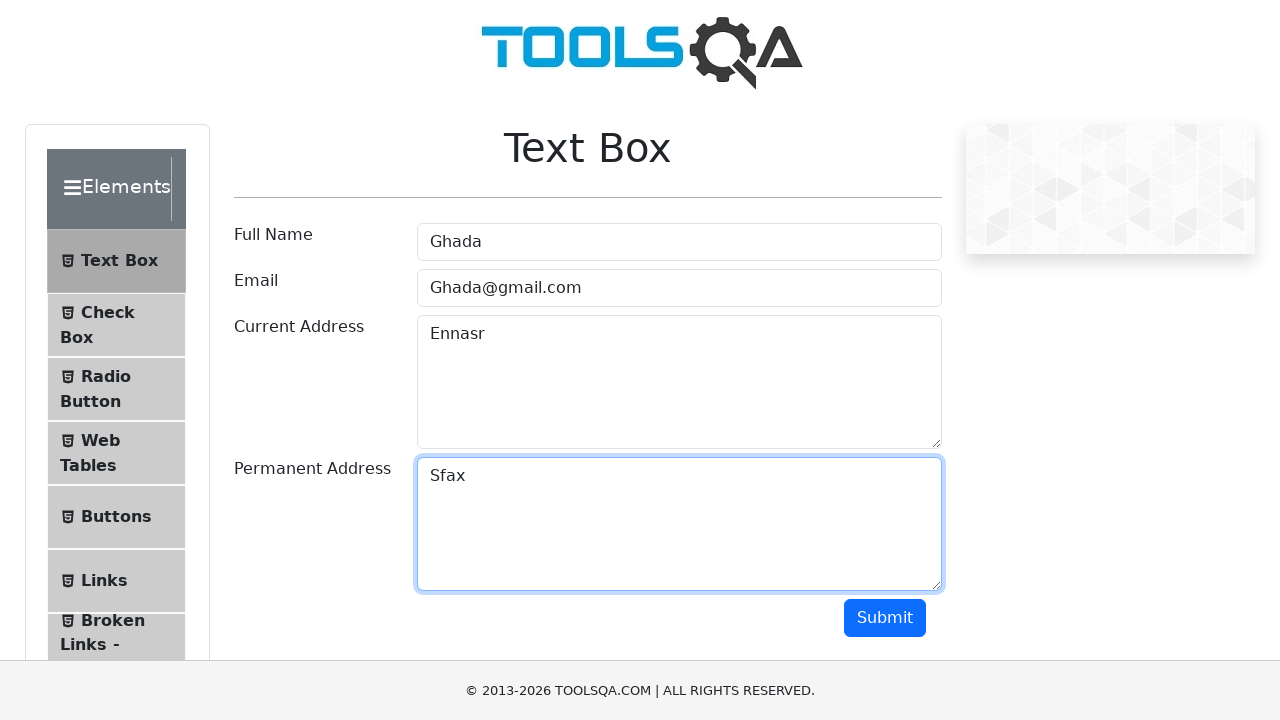

Scrolled down 500 pixels to view form submission results
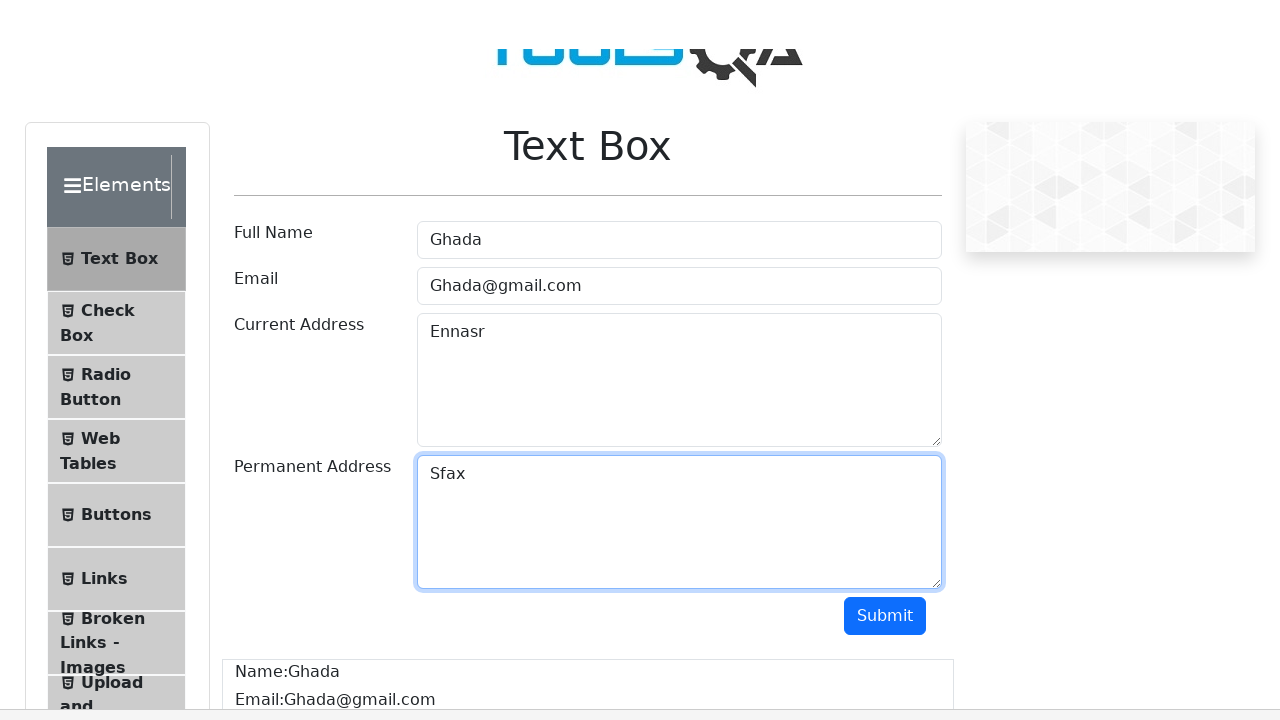

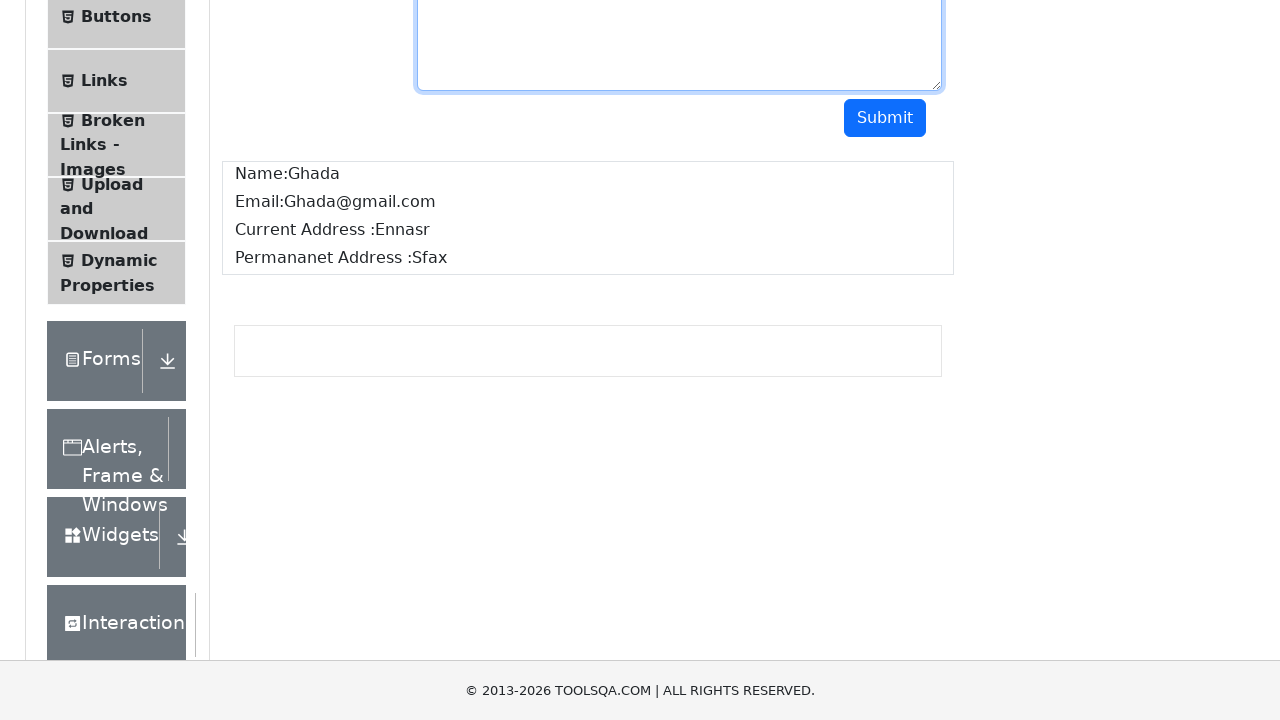